Tests a web form by verifying the page title, entering text into a text box, clicking the submit button, and verifying the success message is displayed.

Starting URL: https://www.selenium.dev/selenium/web/web-form.html

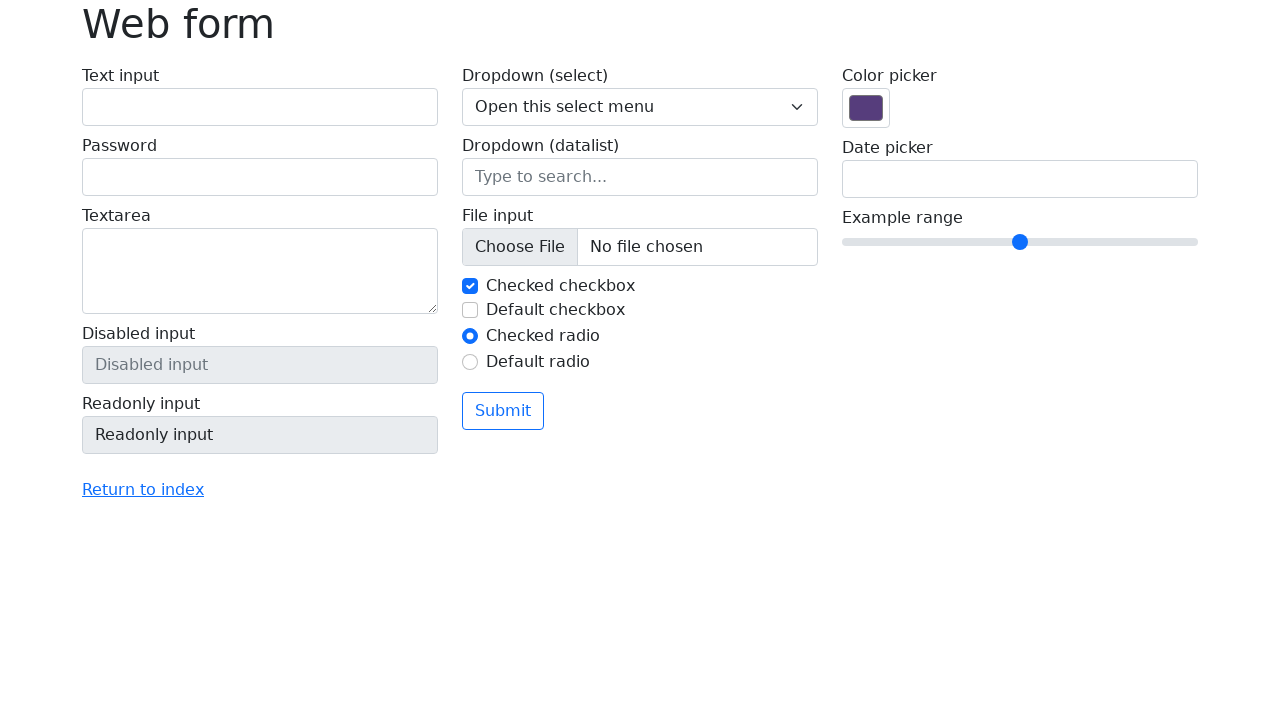

Verified page title is 'Web form'
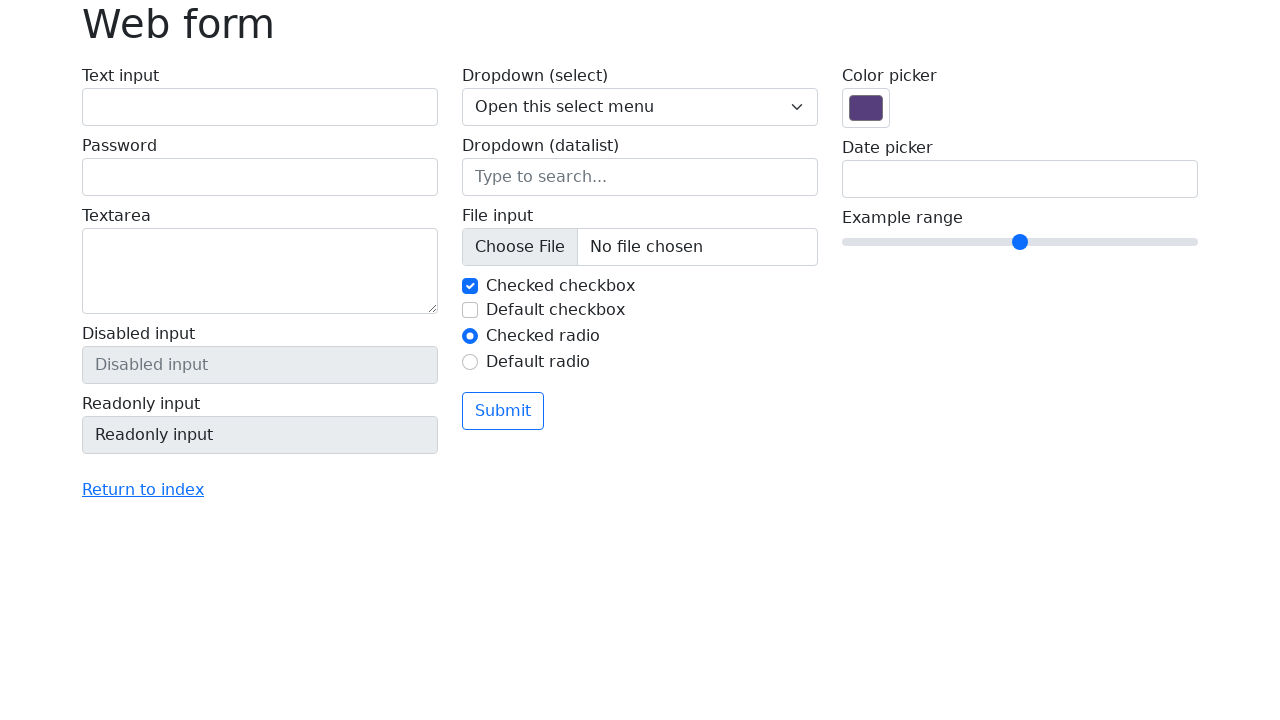

Filled text box with 'Selenium' on input[name='my-text']
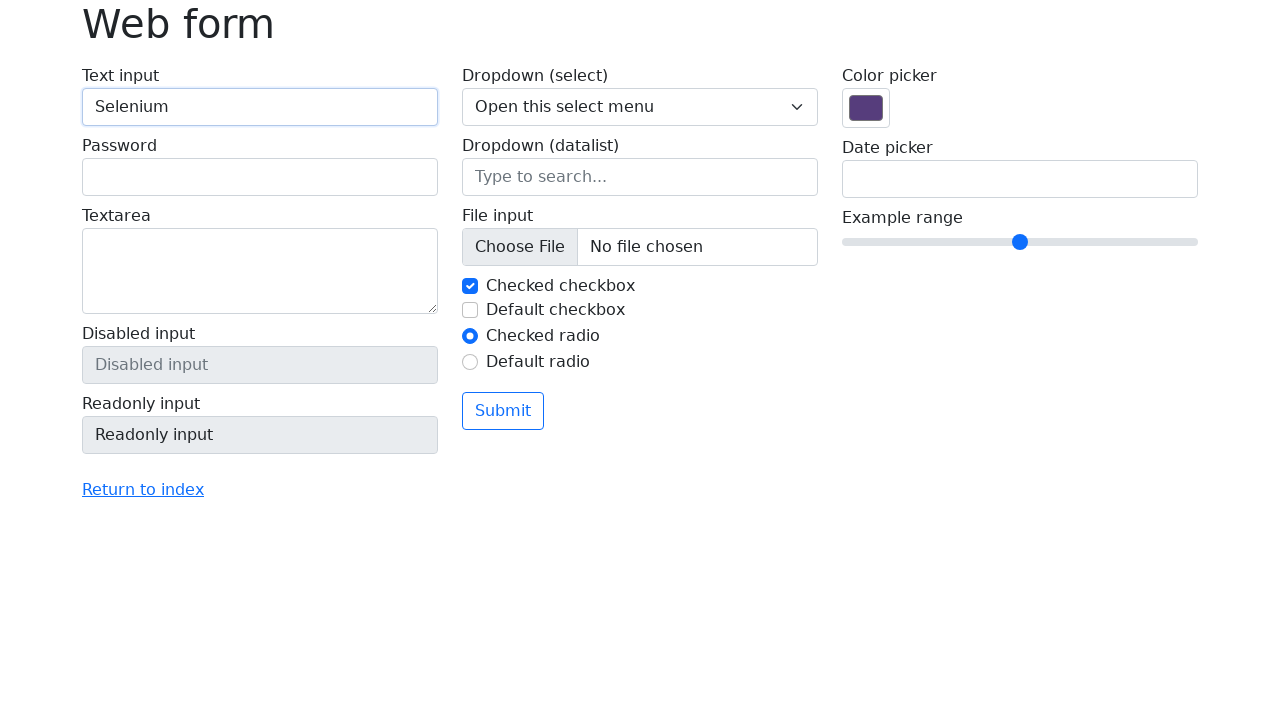

Clicked the submit button at (503, 411) on button
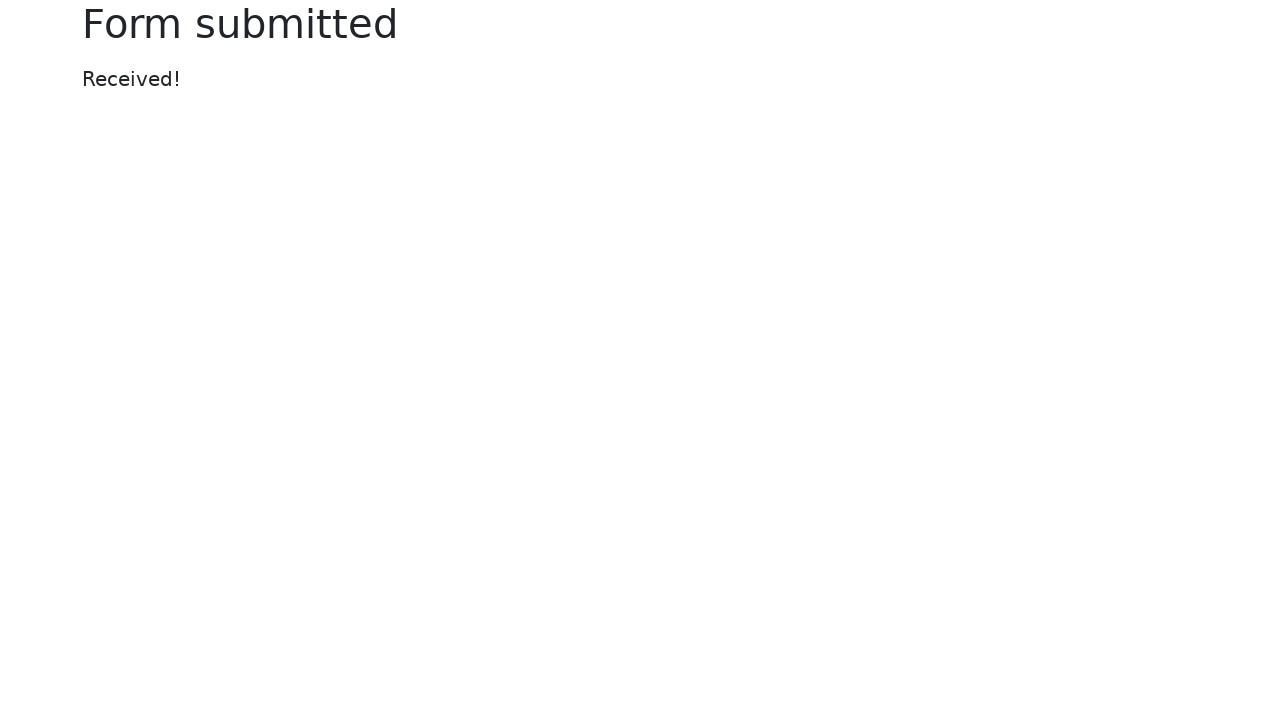

Success message element loaded
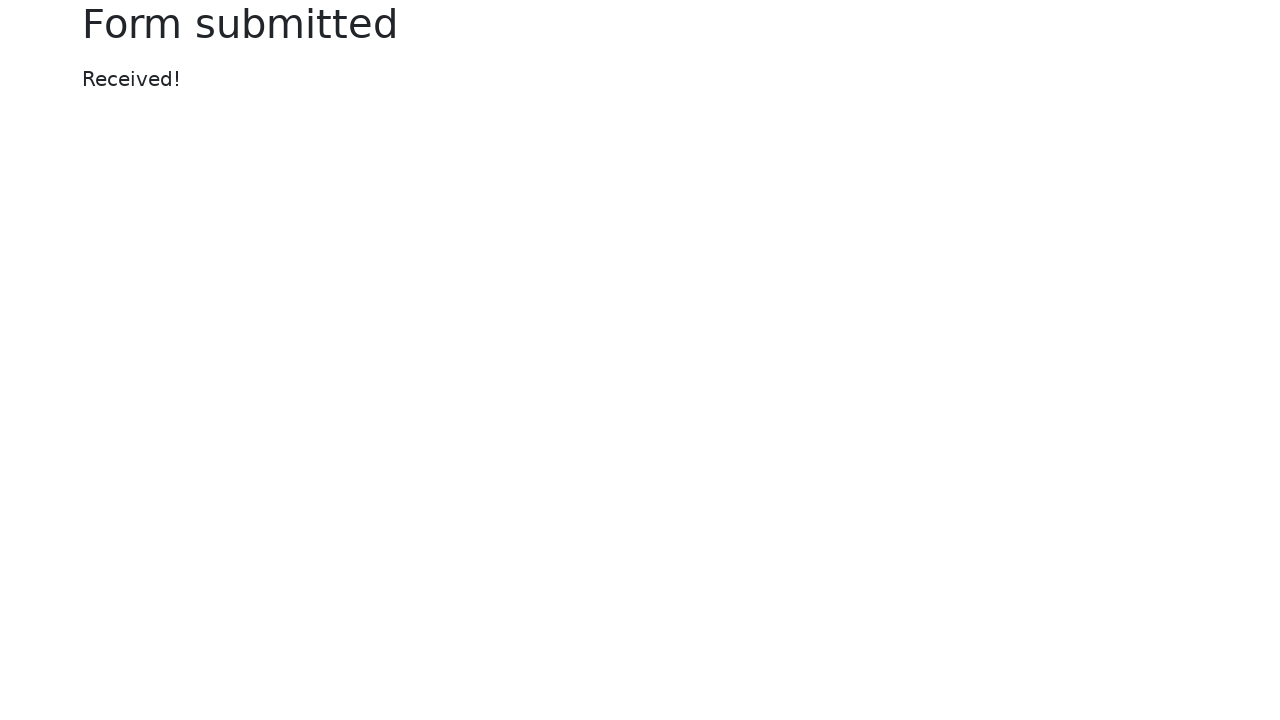

Verified success message displays 'Received!'
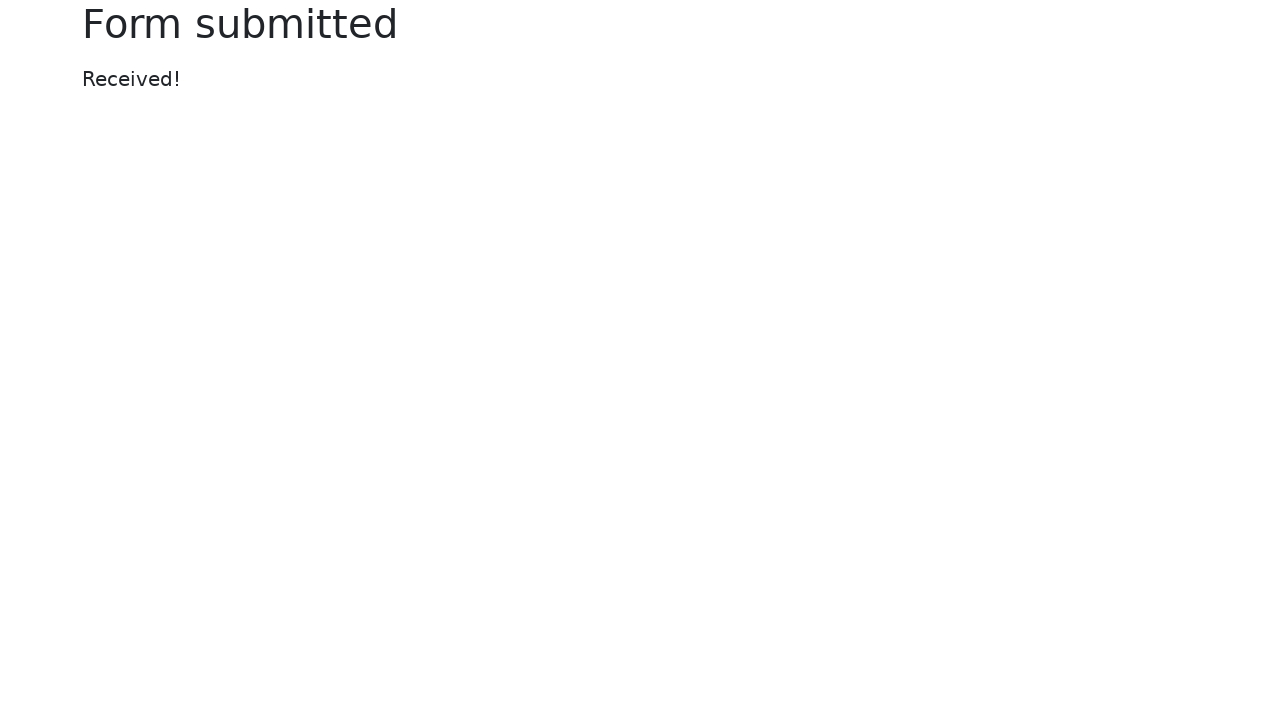

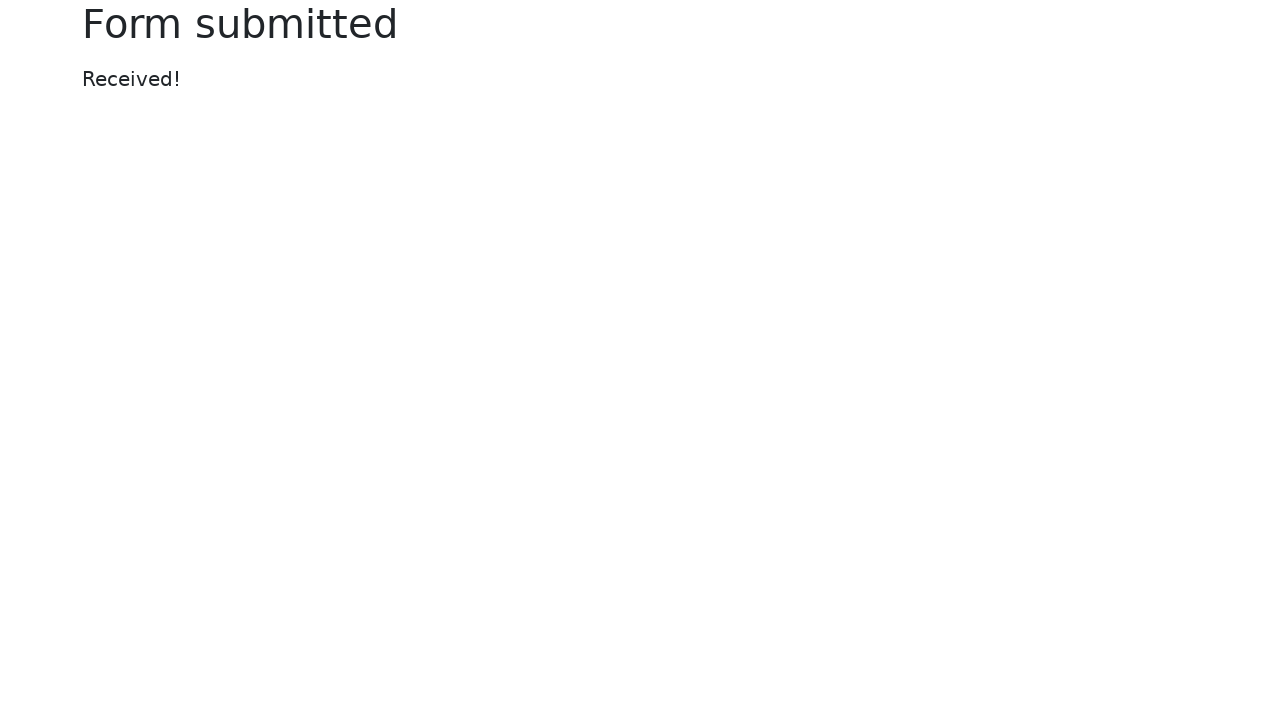